Tests registration form validation with an invalid email format (containing double @ symbol), verifying appropriate error messages.

Starting URL: https://alada.vn/tai-khoan/dang-ky.html

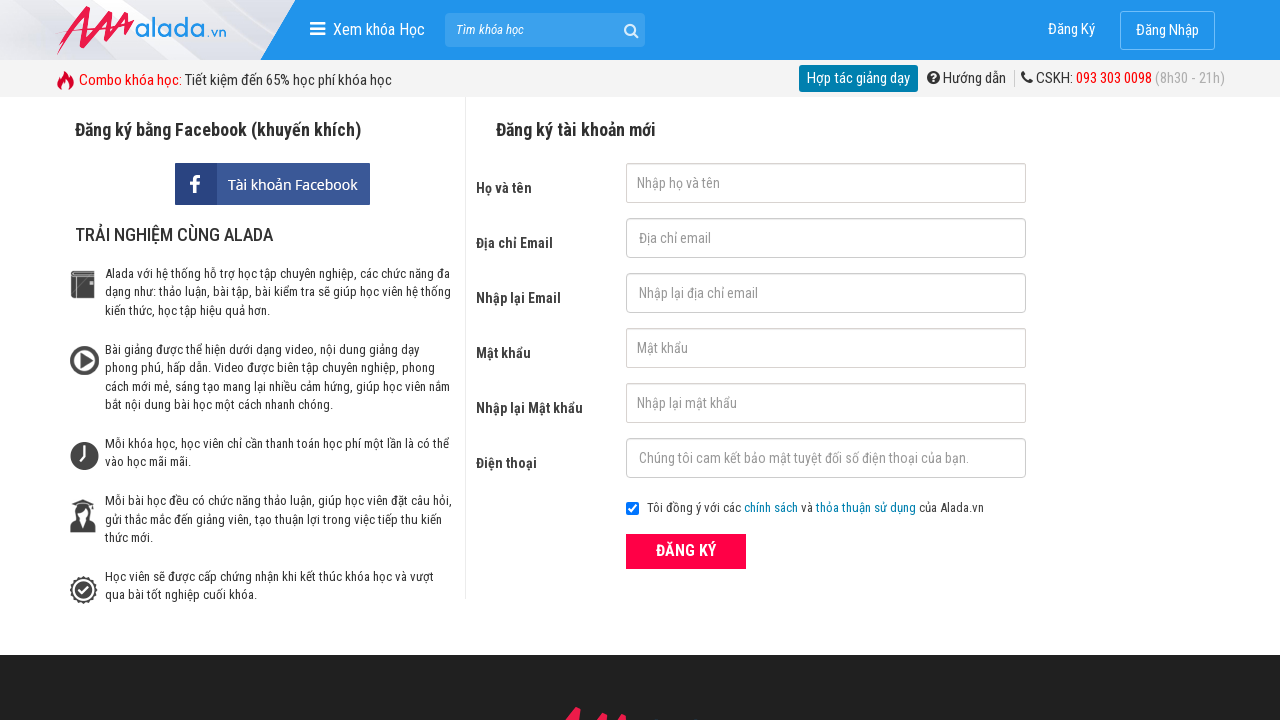

Filled first name field with 'Hoang' on #txtFirstname
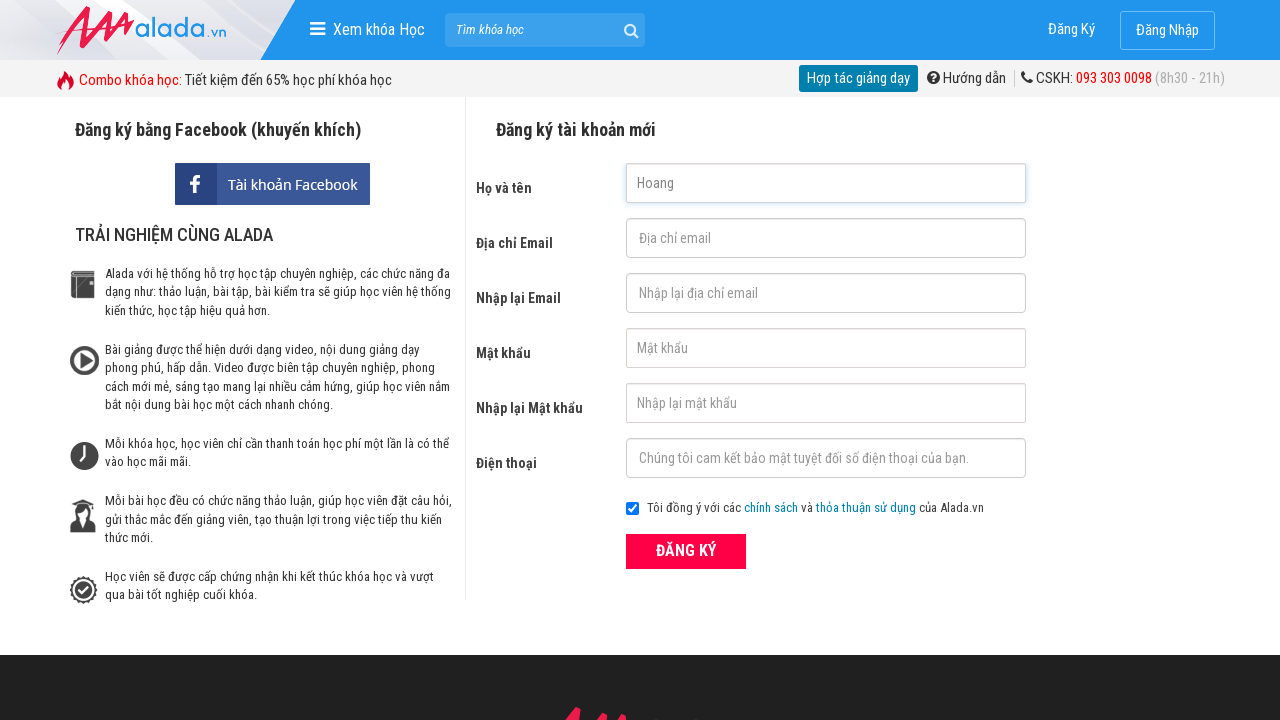

Filled email field with invalid format 'hoang200594@gmail@com' (double @ symbol) on #txtEmail
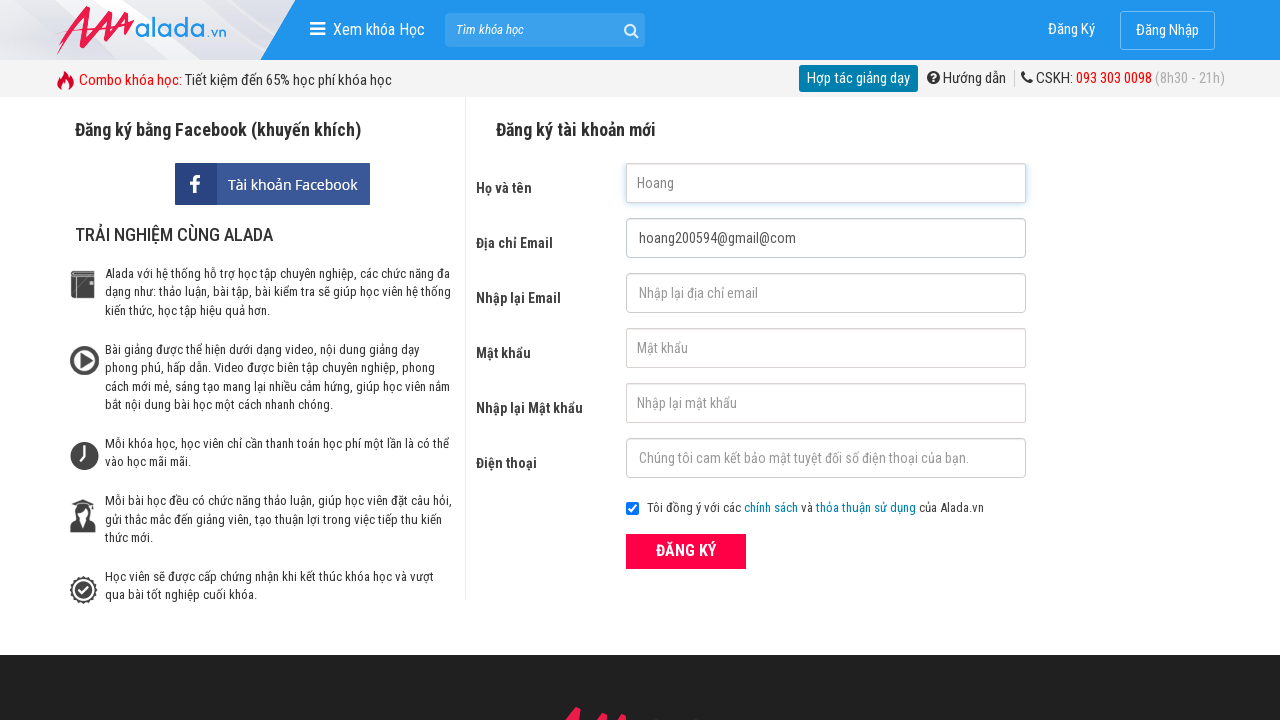

Filled confirm email field with same invalid email 'hoang200594@gmail@com' on #txtCEmail
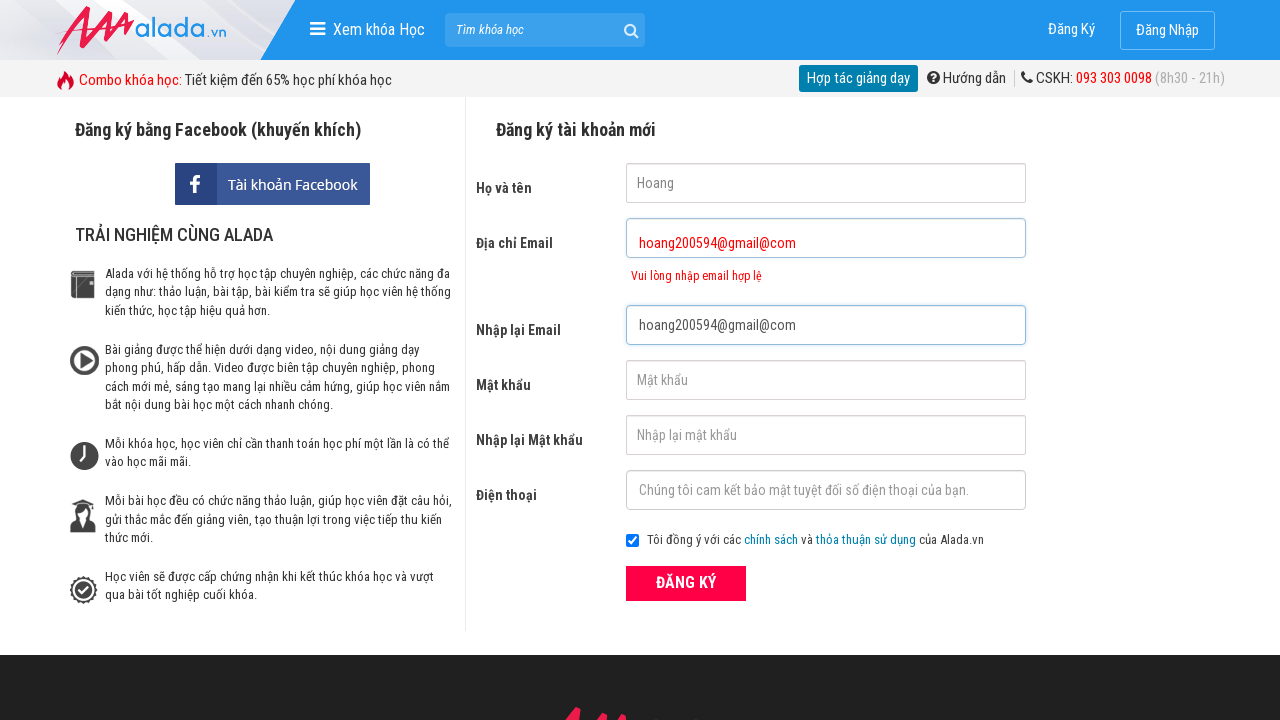

Filled password field with '123456789' on #txtPassword
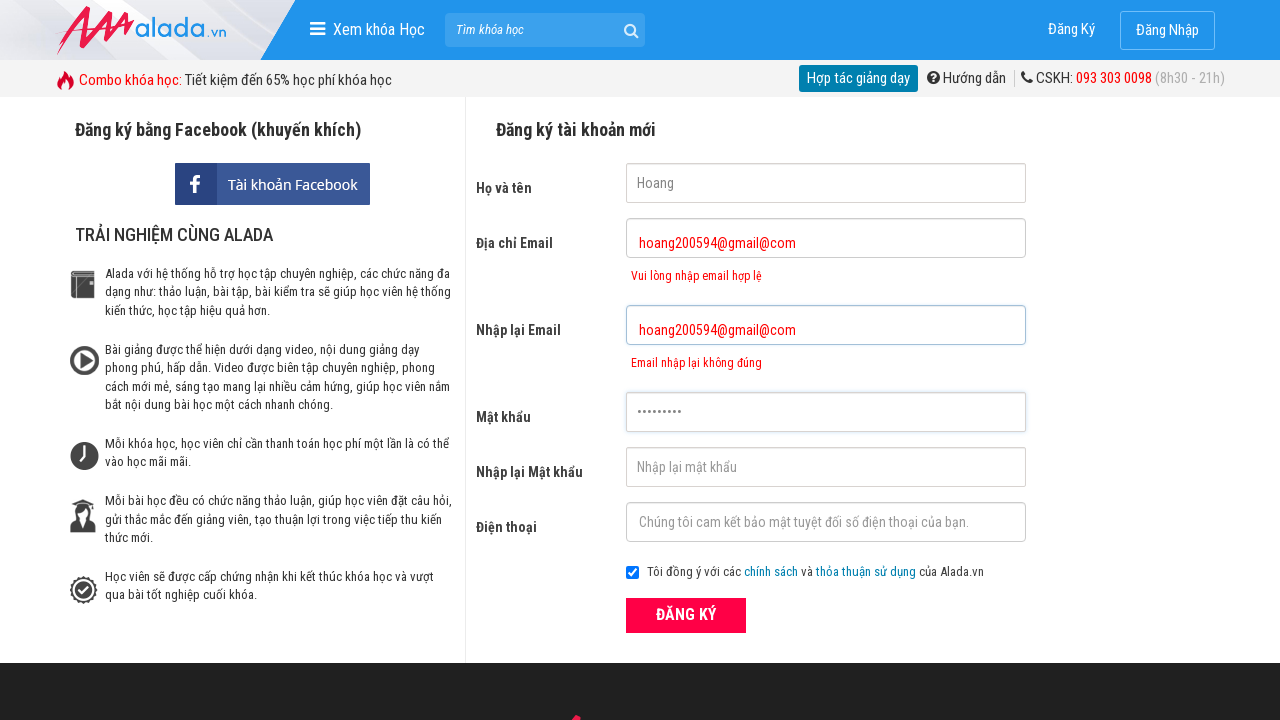

Filled confirm password field with '123456789' on #txtCPassword
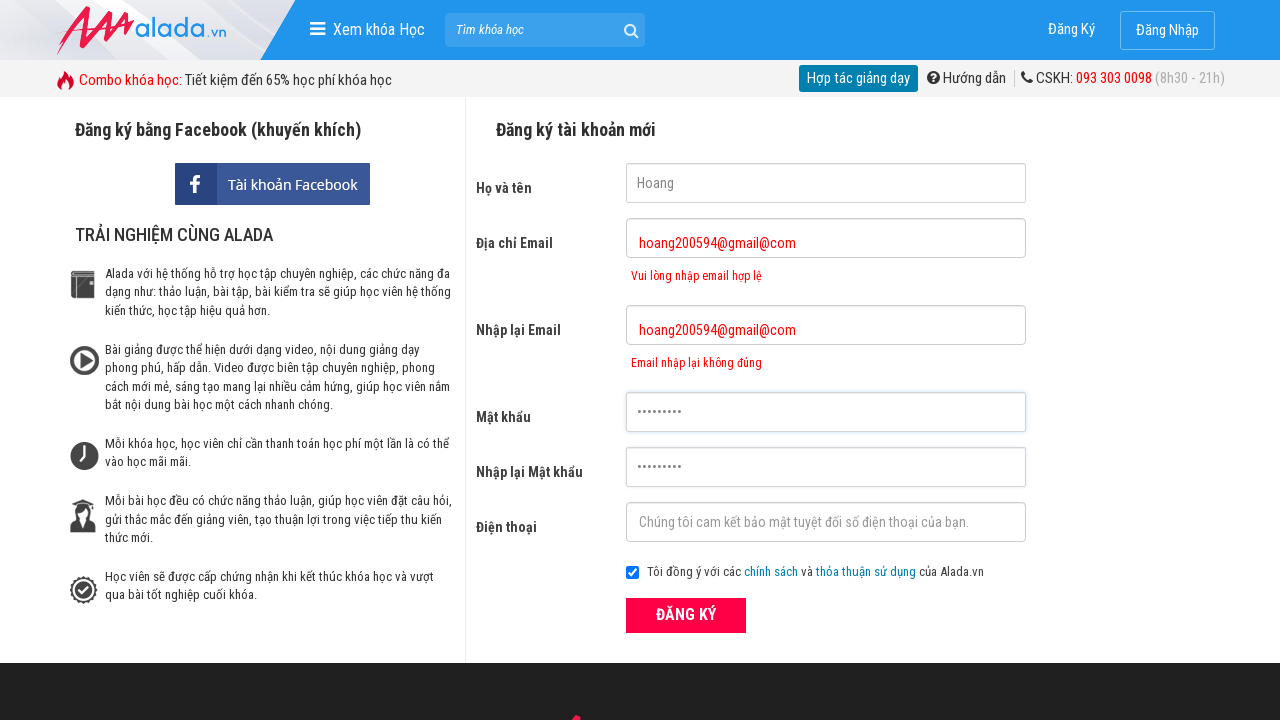

Filled phone field with '0123456789' on #txtPhone
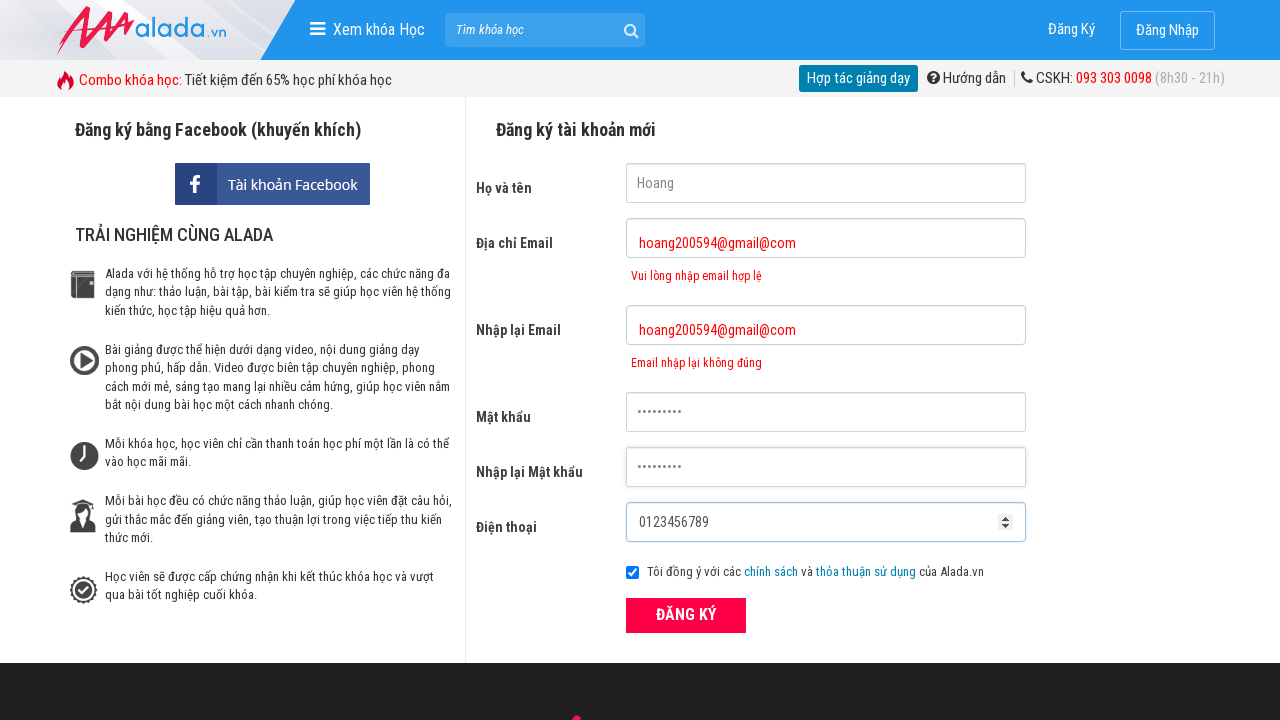

Clicked ĐĂNG KÝ (Register) button to submit form at (686, 615) on xpath=//form[@id='frmLogin']//button[text()='ĐĂNG KÝ']
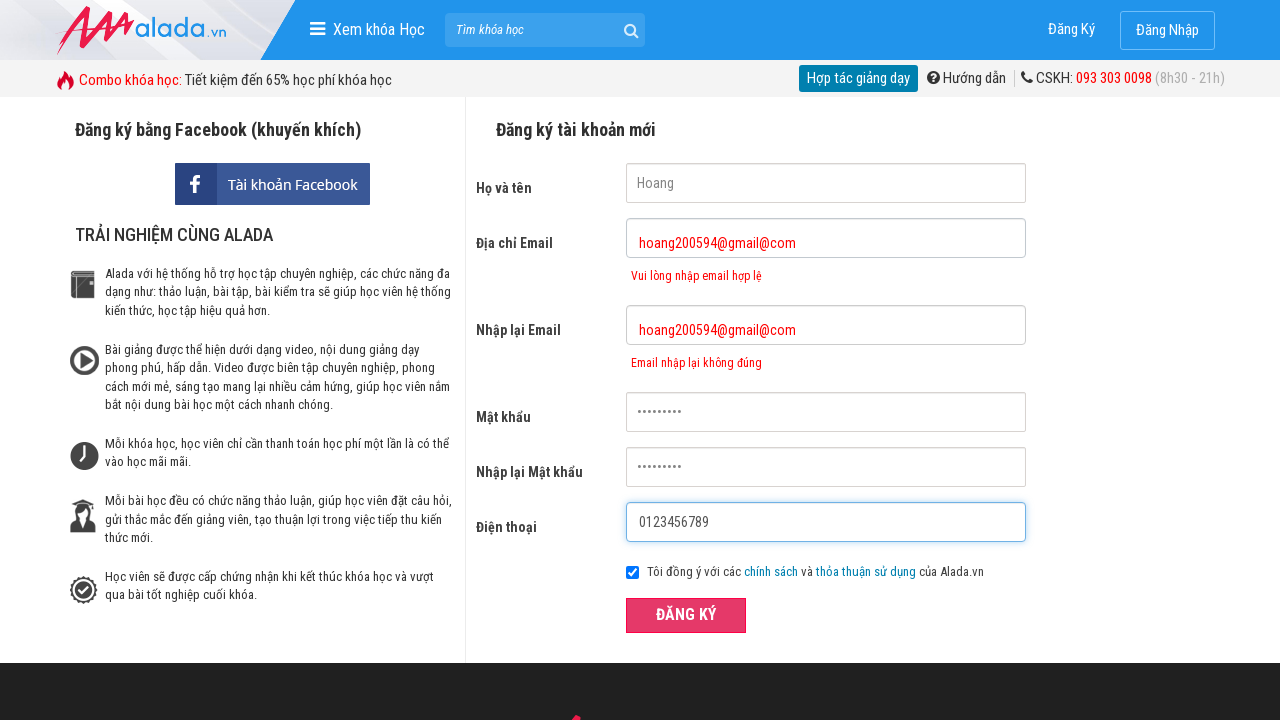

Email error message appeared validating invalid email format
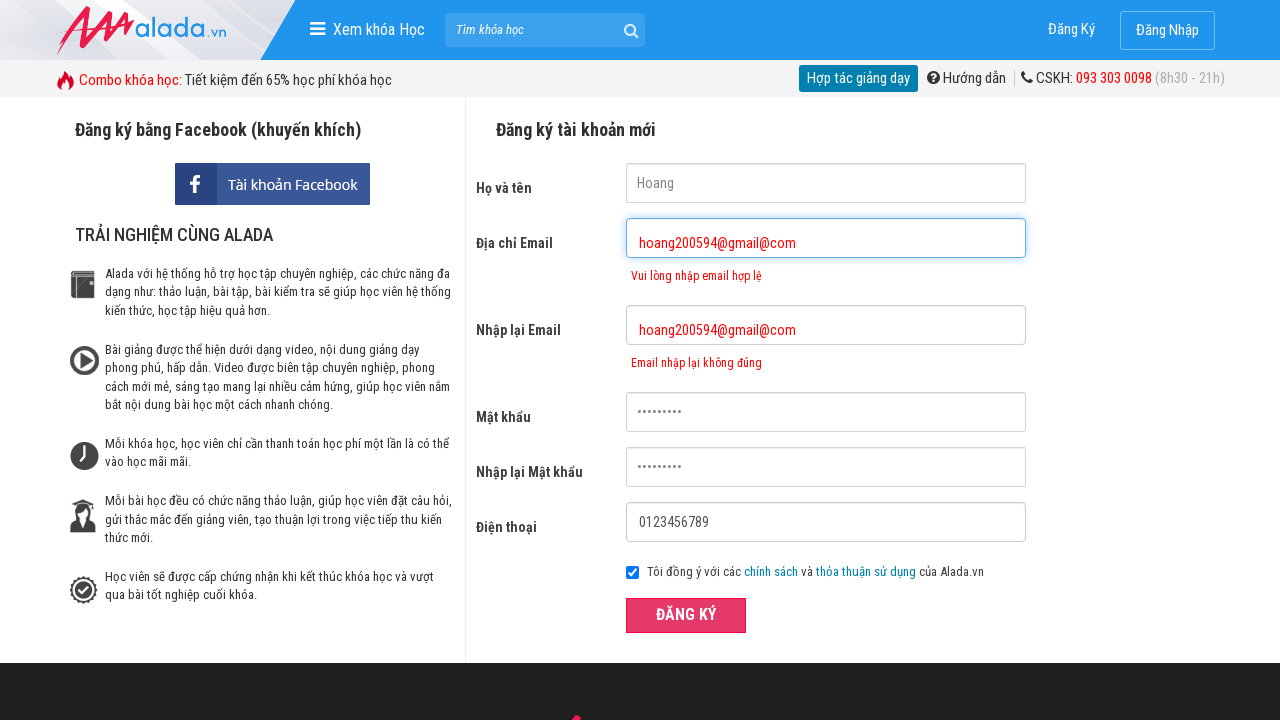

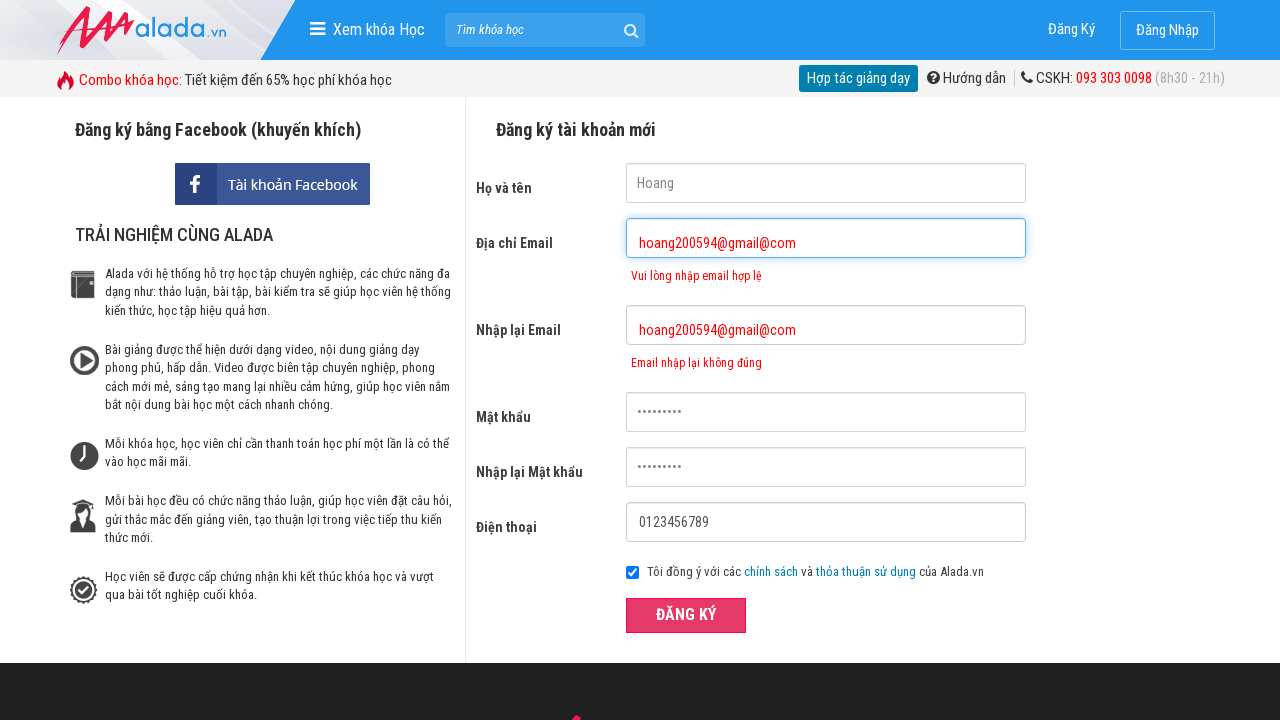